Navigates to the-internet.herokuapp.com, clicks on the "Challenging DOM" link, and verifies that the table content is present on the page.

Starting URL: https://the-internet.herokuapp.com

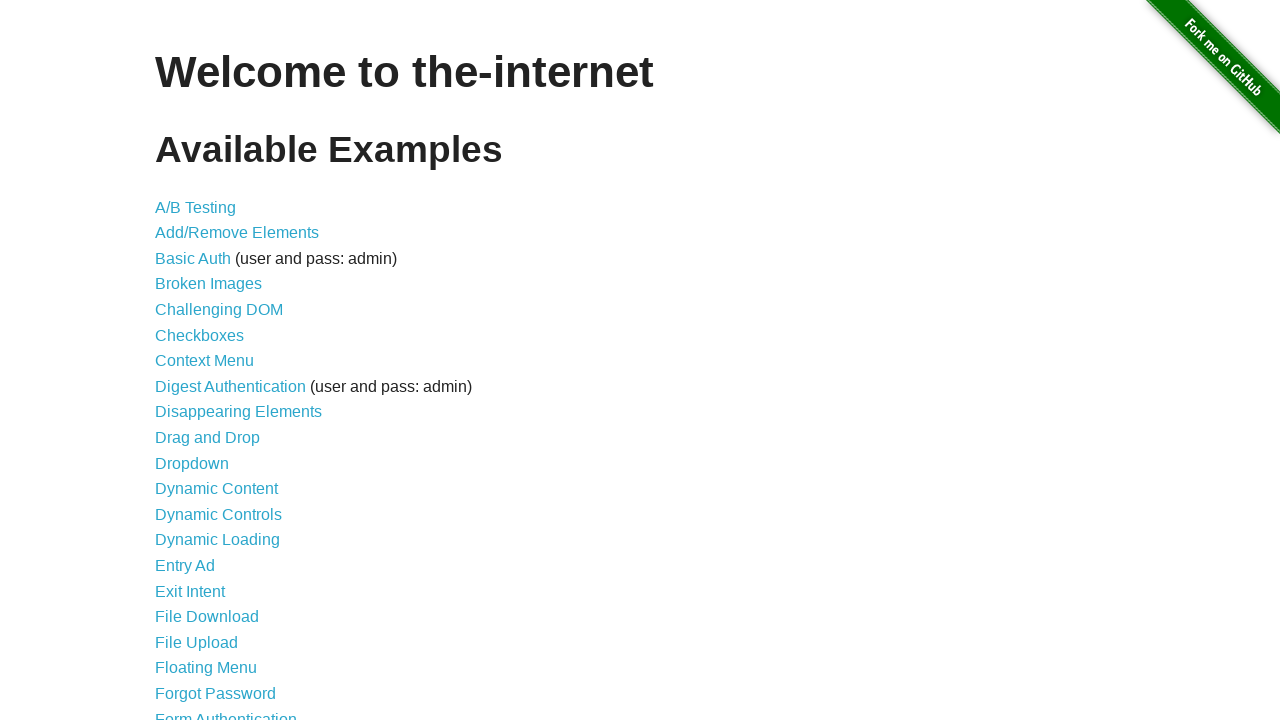

Navigated to the-internet.herokuapp.com
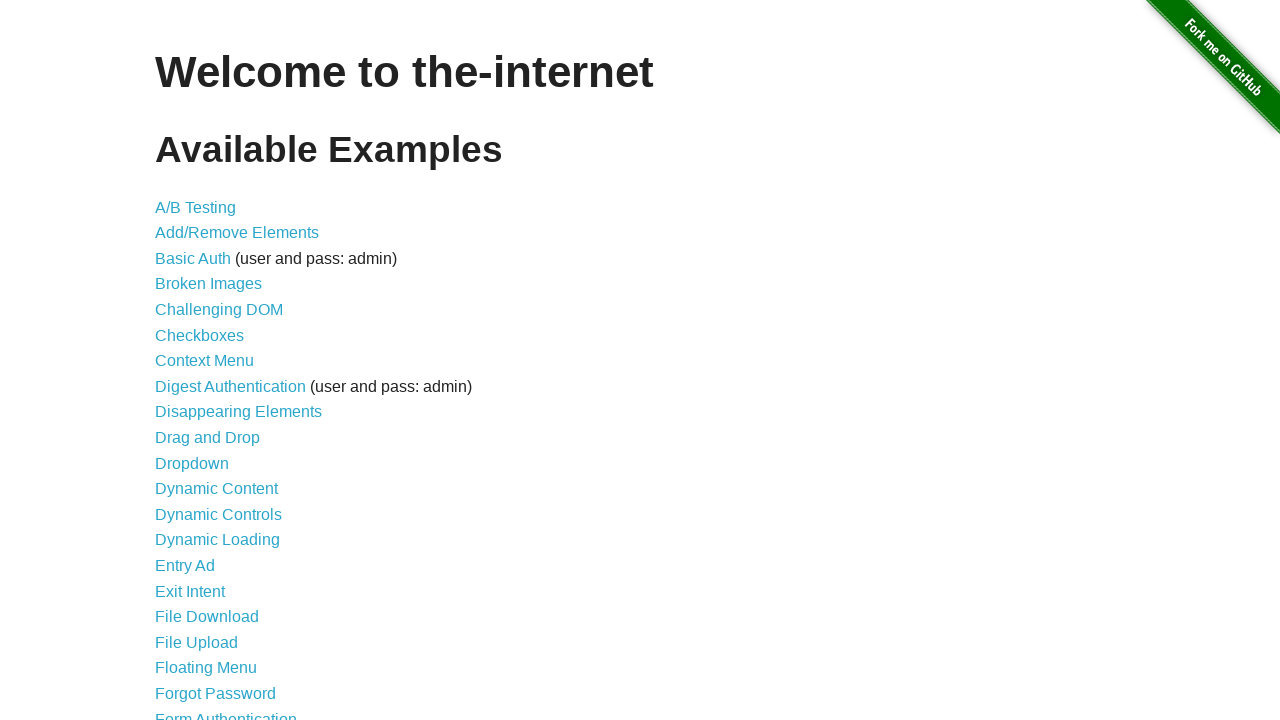

Clicked on 'Challenging DOM' link at (219, 310) on internal:text="Challenging DOM"i
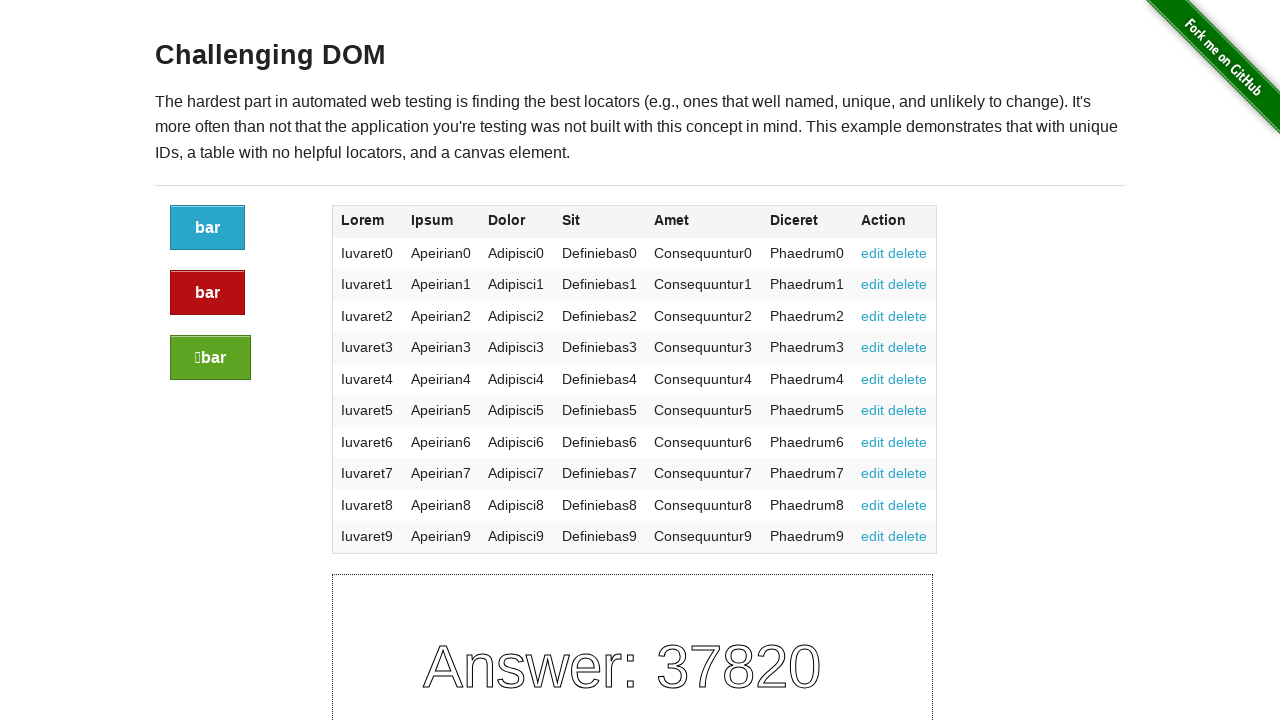

Content section loaded
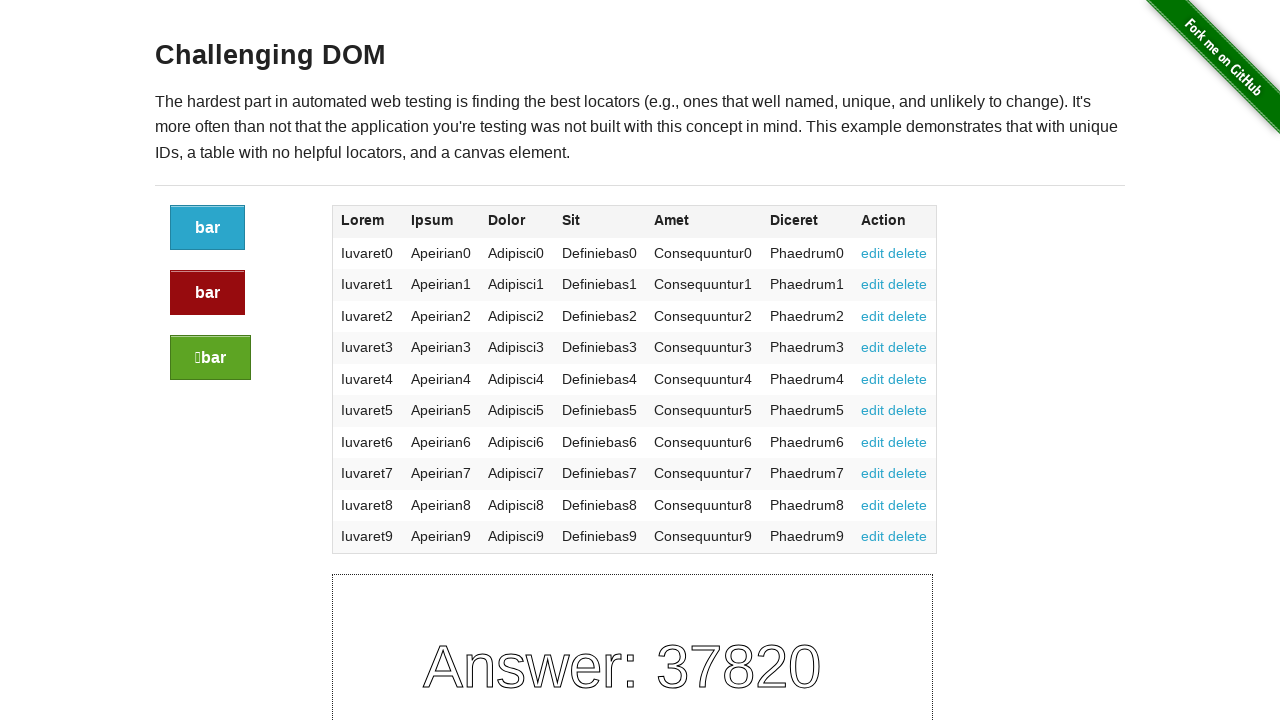

Table element is present on the page
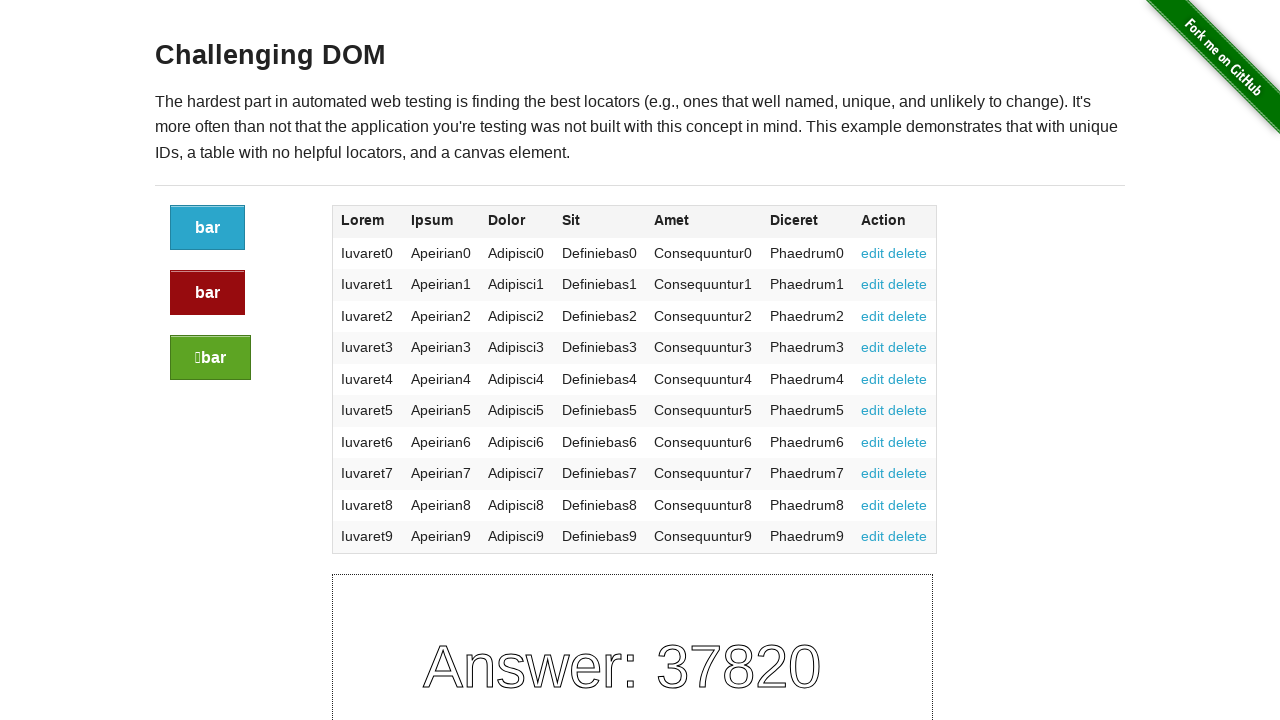

Table rows are present
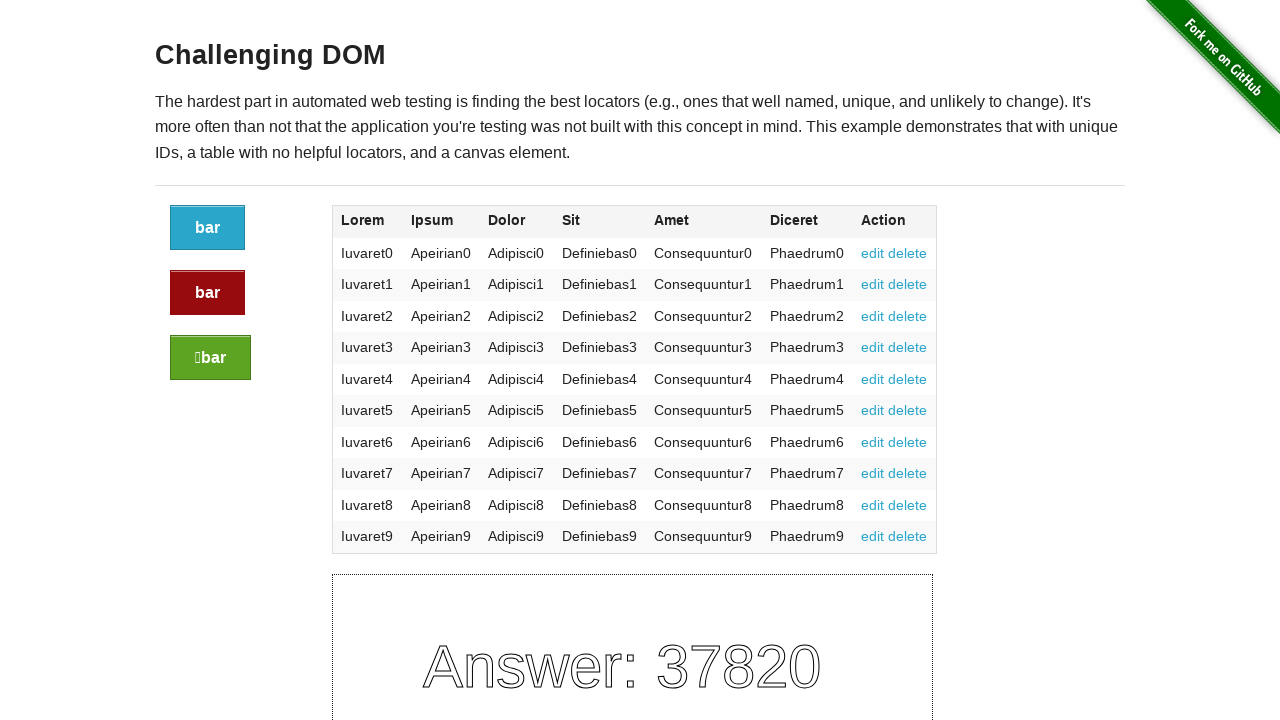

Table header cells are present
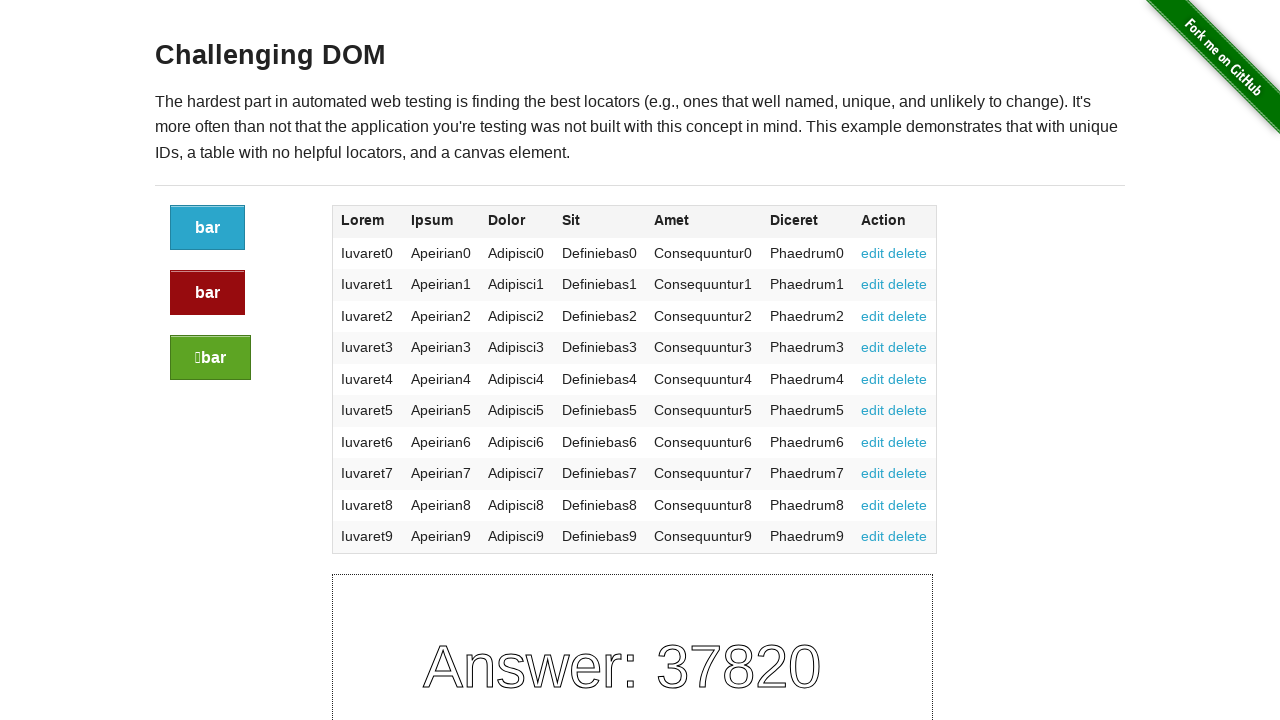

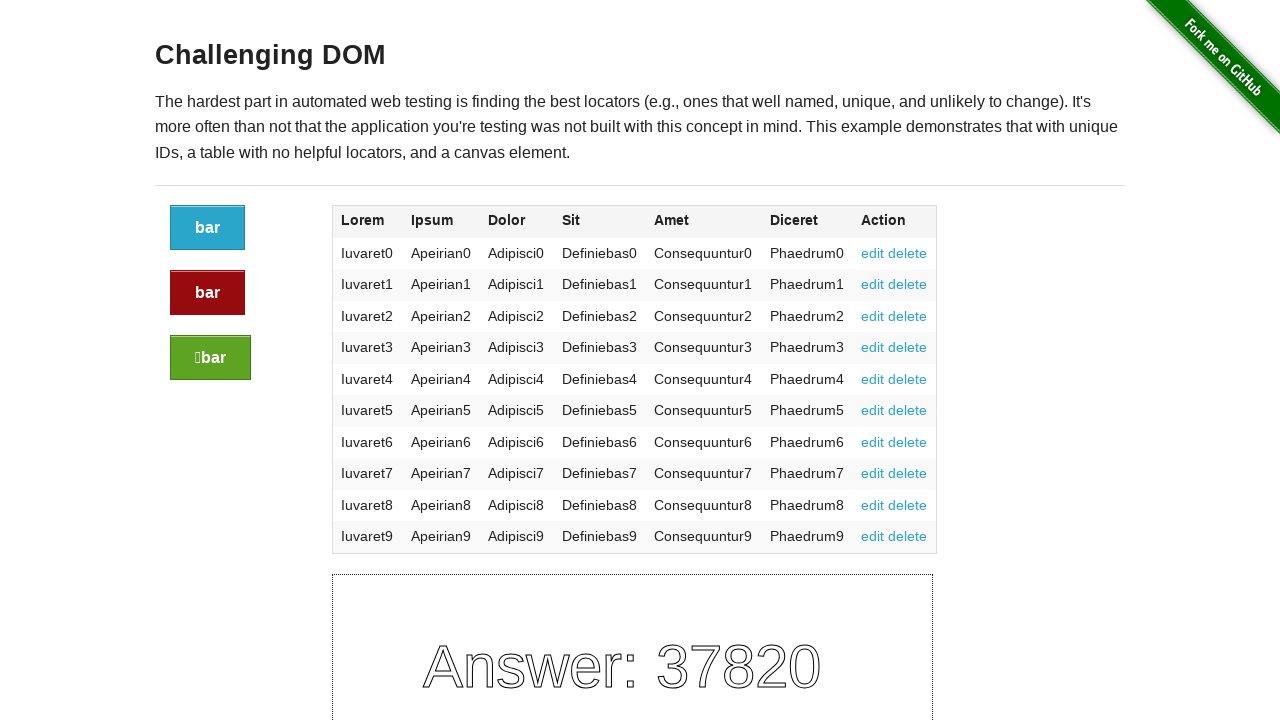